Tests scrolling functionality on a practice page, scrolls to a table component, extracts values from the fourth column, sums them up, and verifies the total matches the displayed total amount on the page.

Starting URL: https://rahulshettyacademy.com/AutomationPractice/

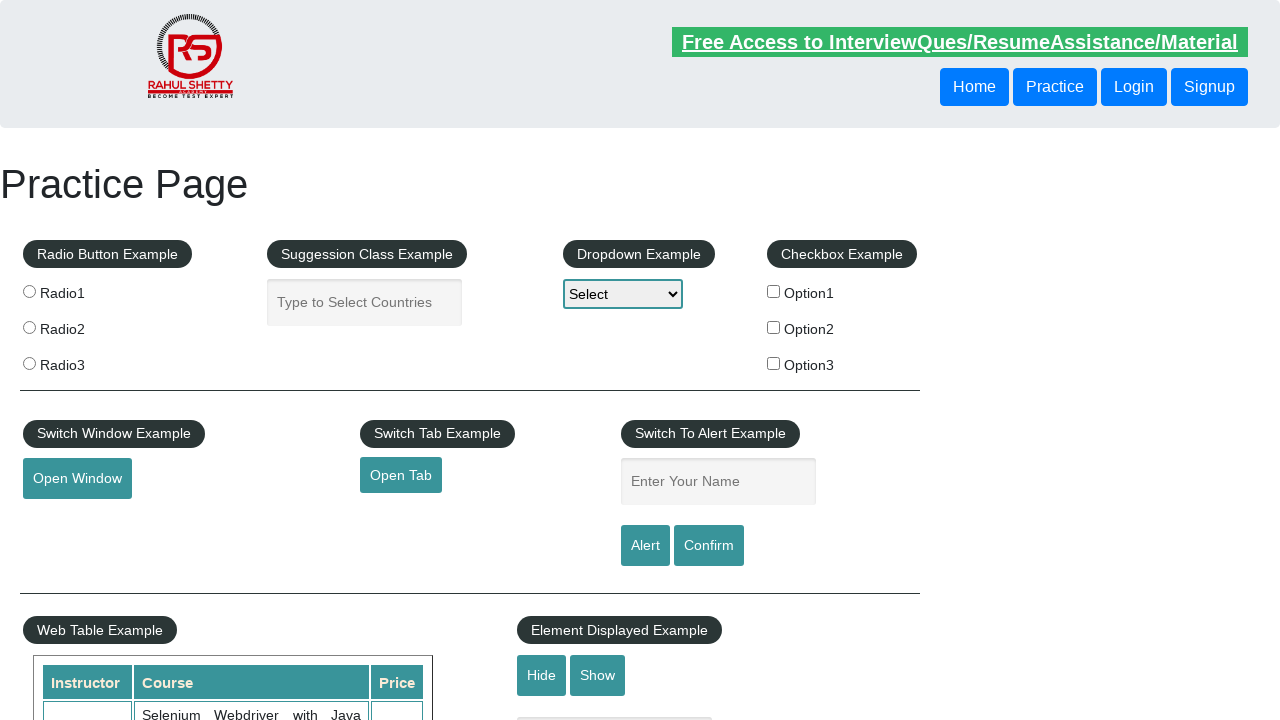

Navigated to practice page
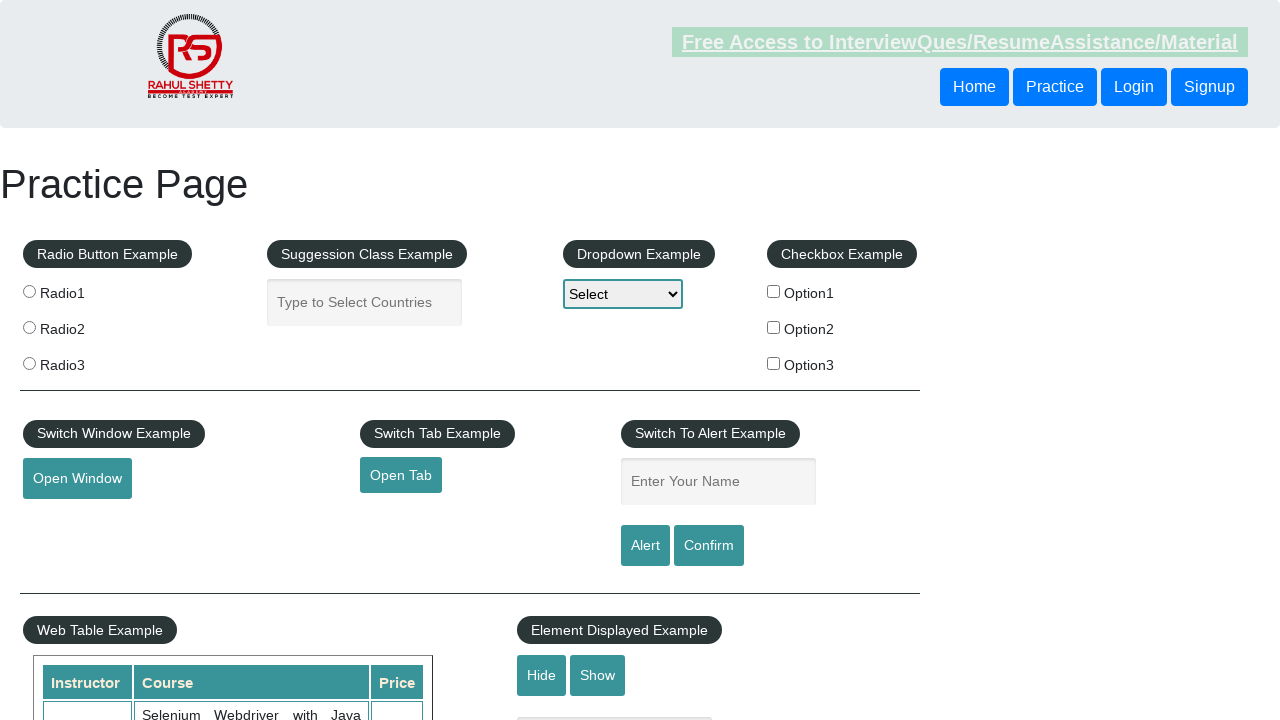

Scrolled down the webpage by 500 pixels
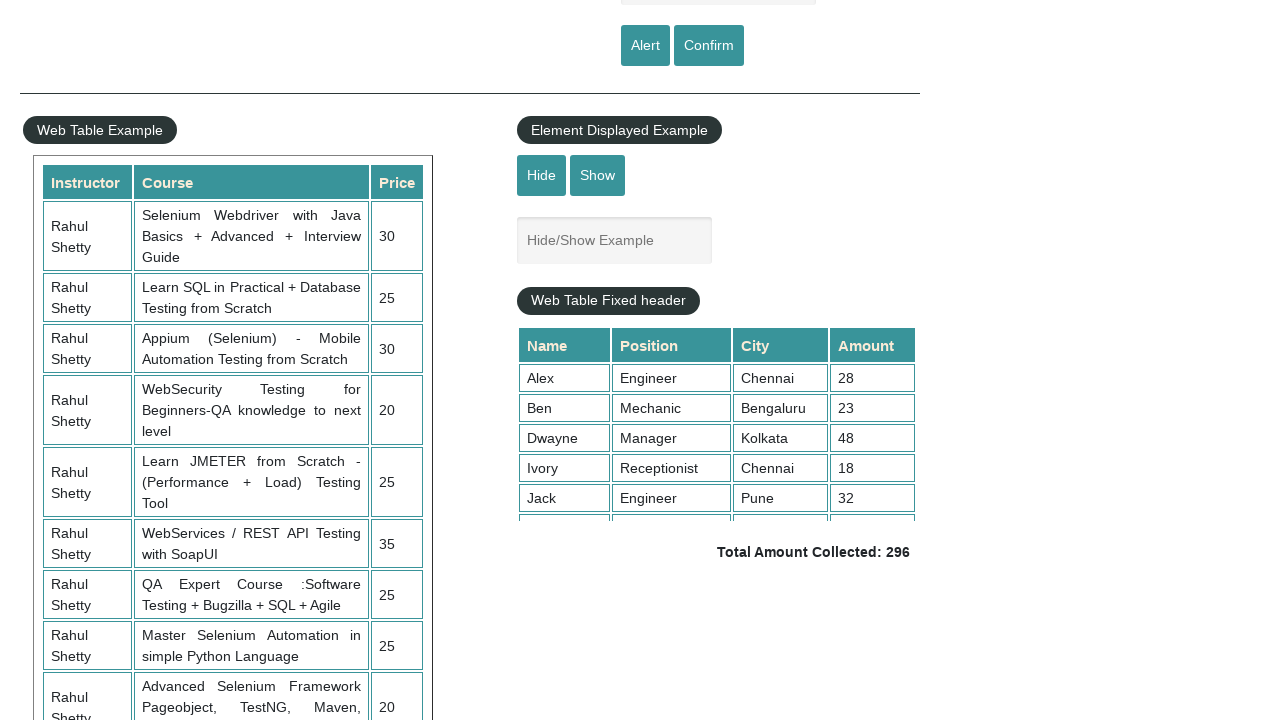

Waited for scroll animation to complete
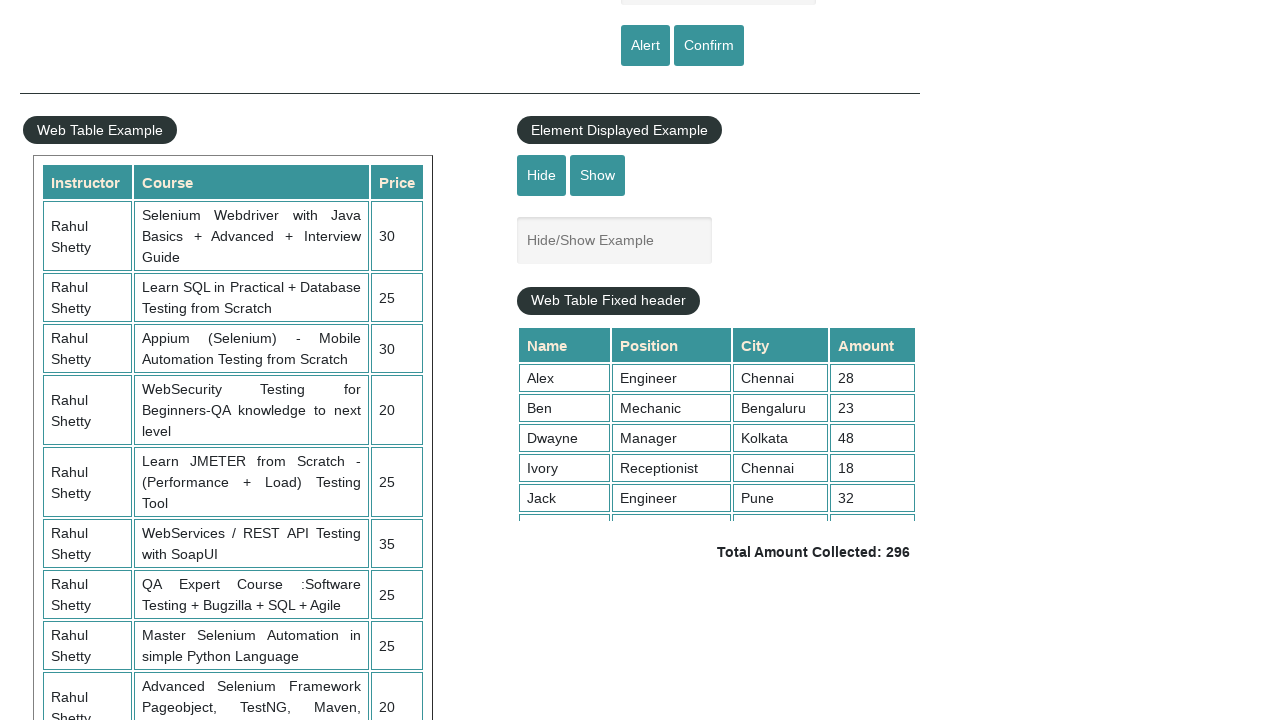

Scrolled inside table component to reveal all rows
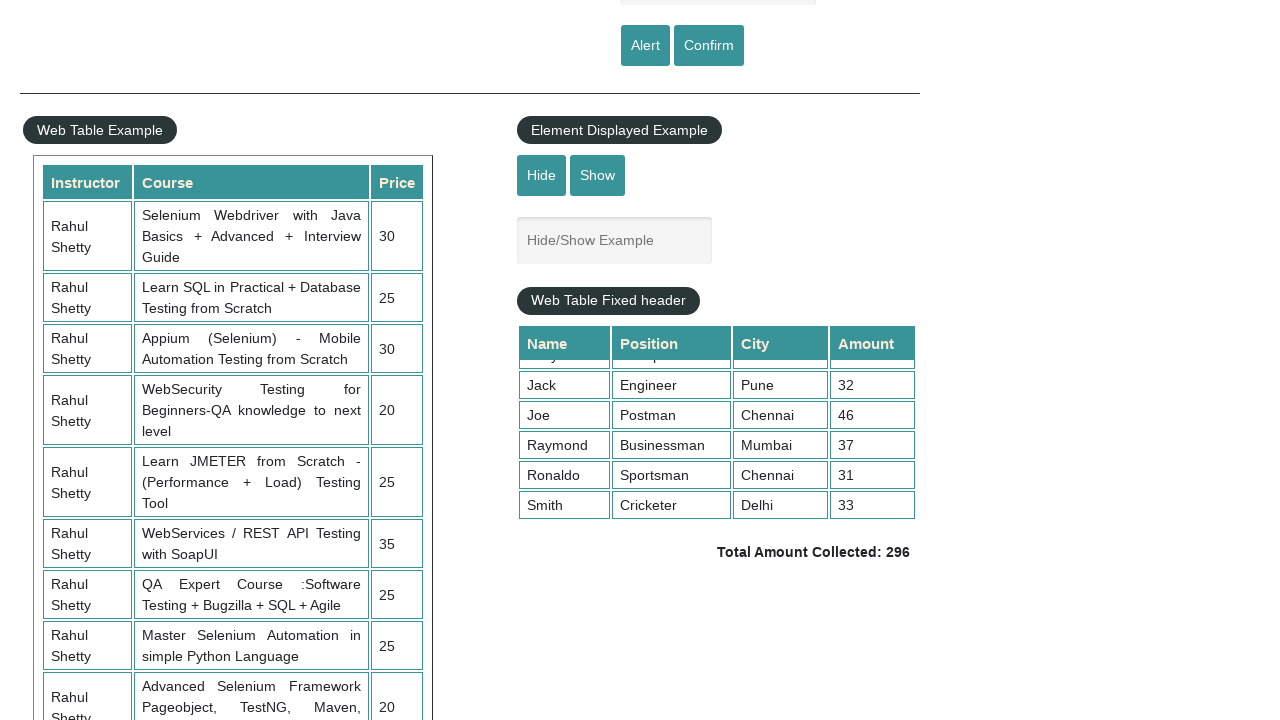

Waited for table column cells to be visible
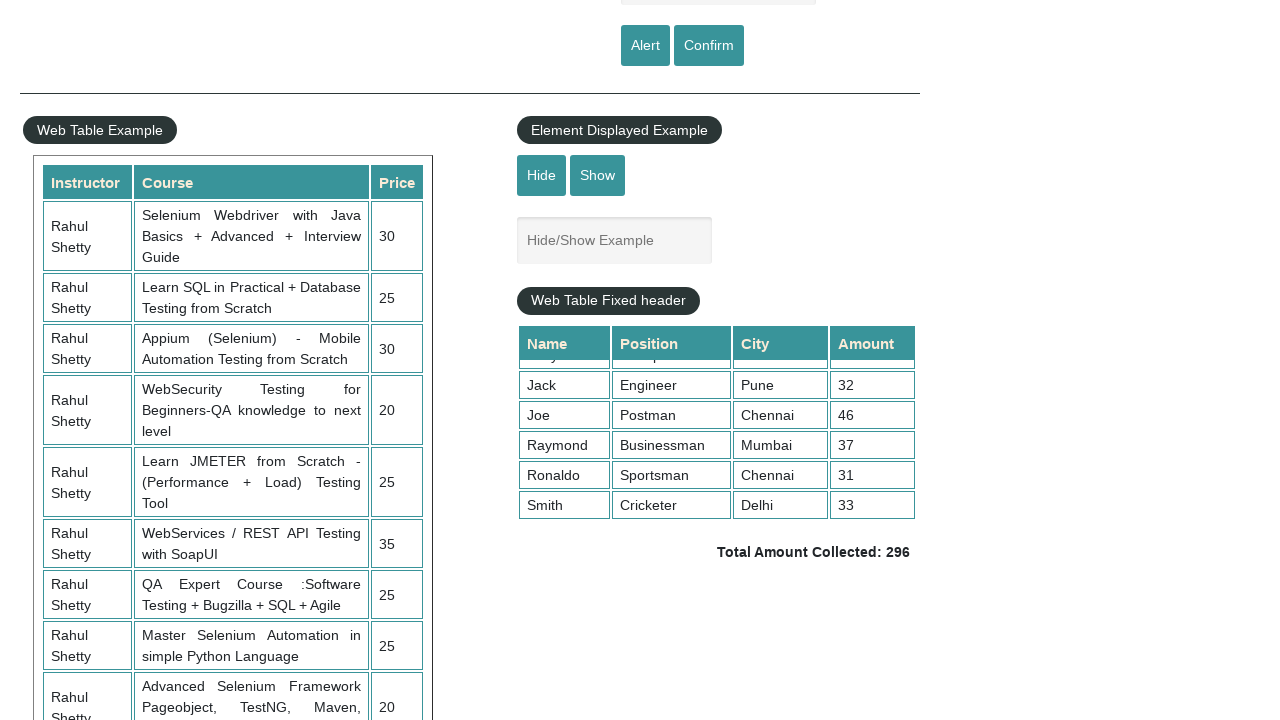

Retrieved all 9 values from fourth column of table
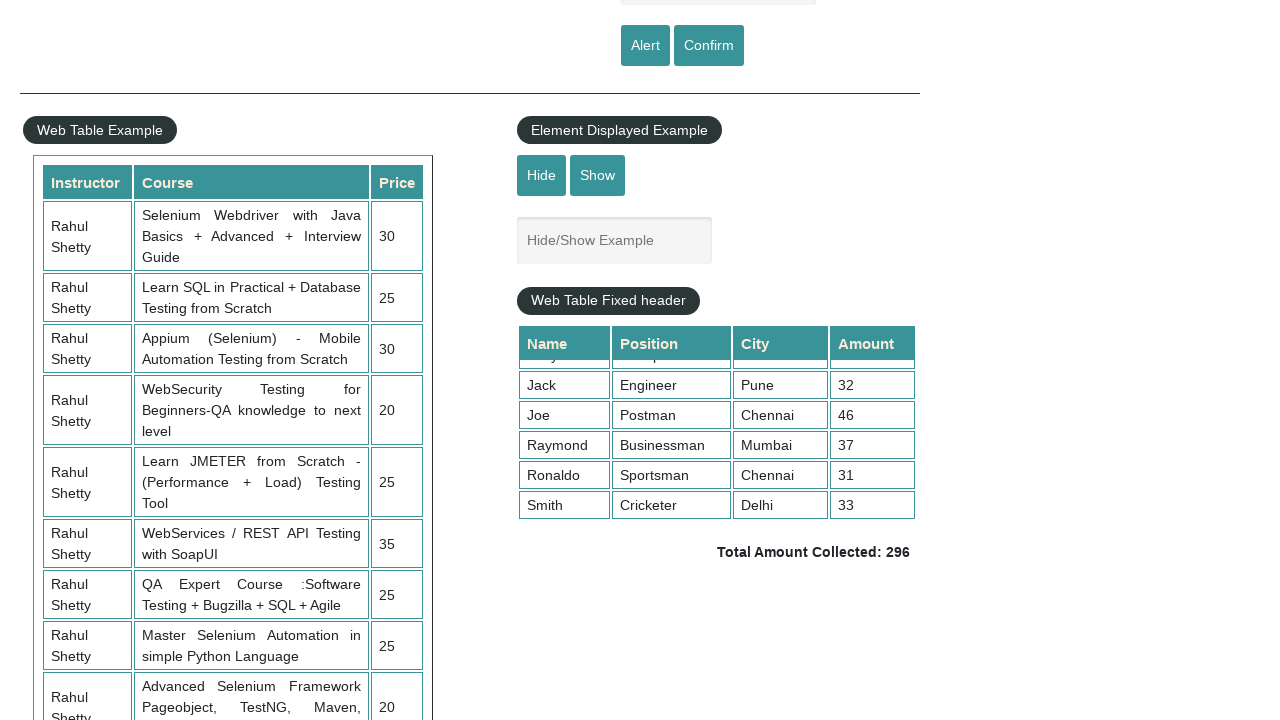

Calculated sum of fourth column values: 296
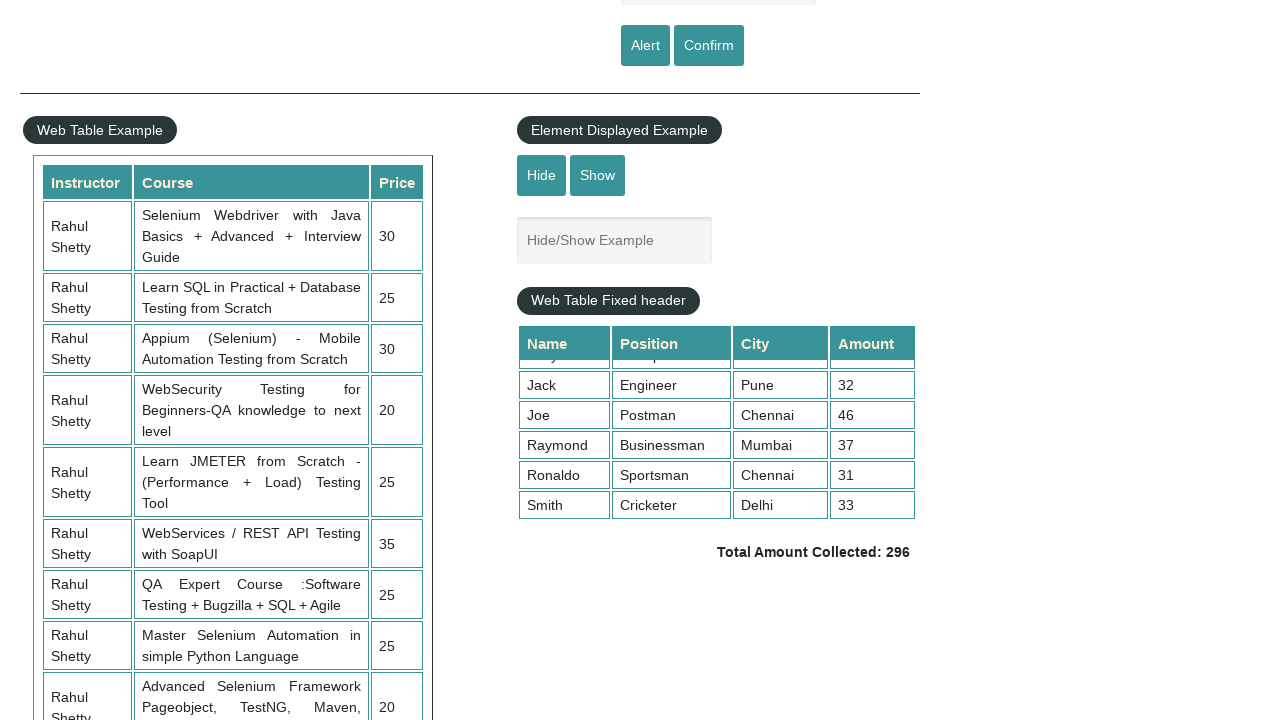

Located total amount element on page
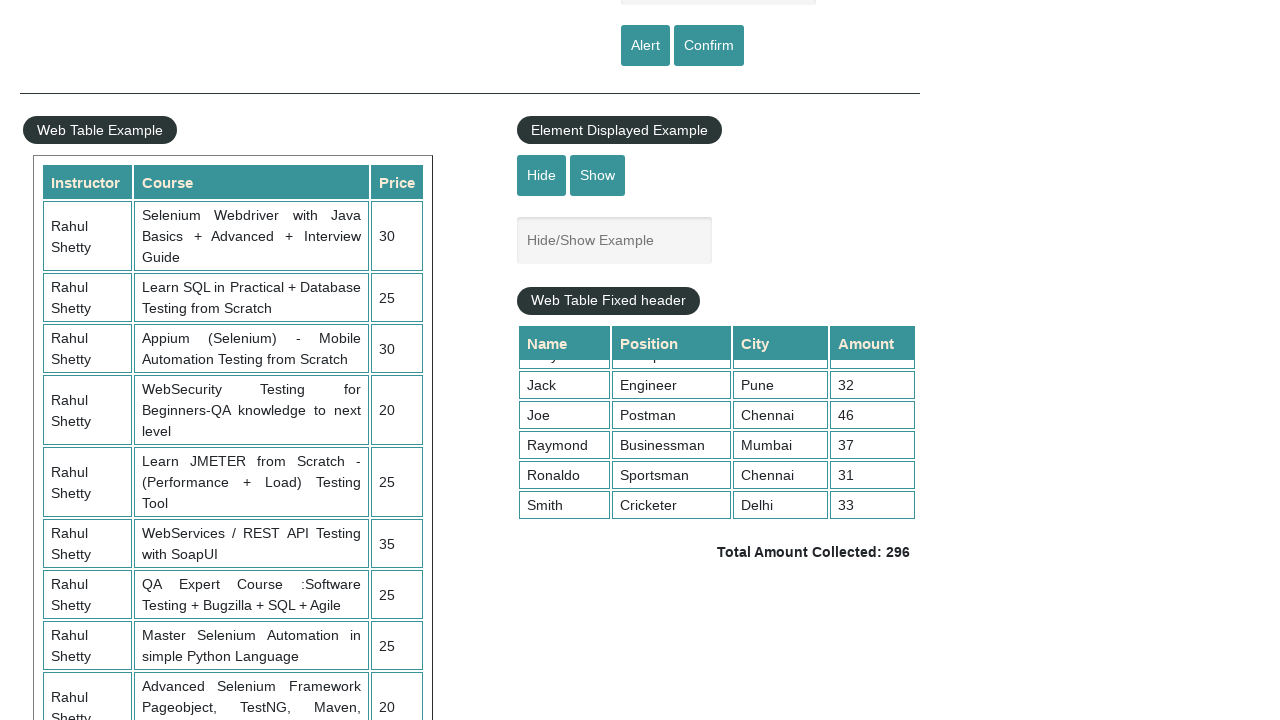

Extracted displayed total amount: 296
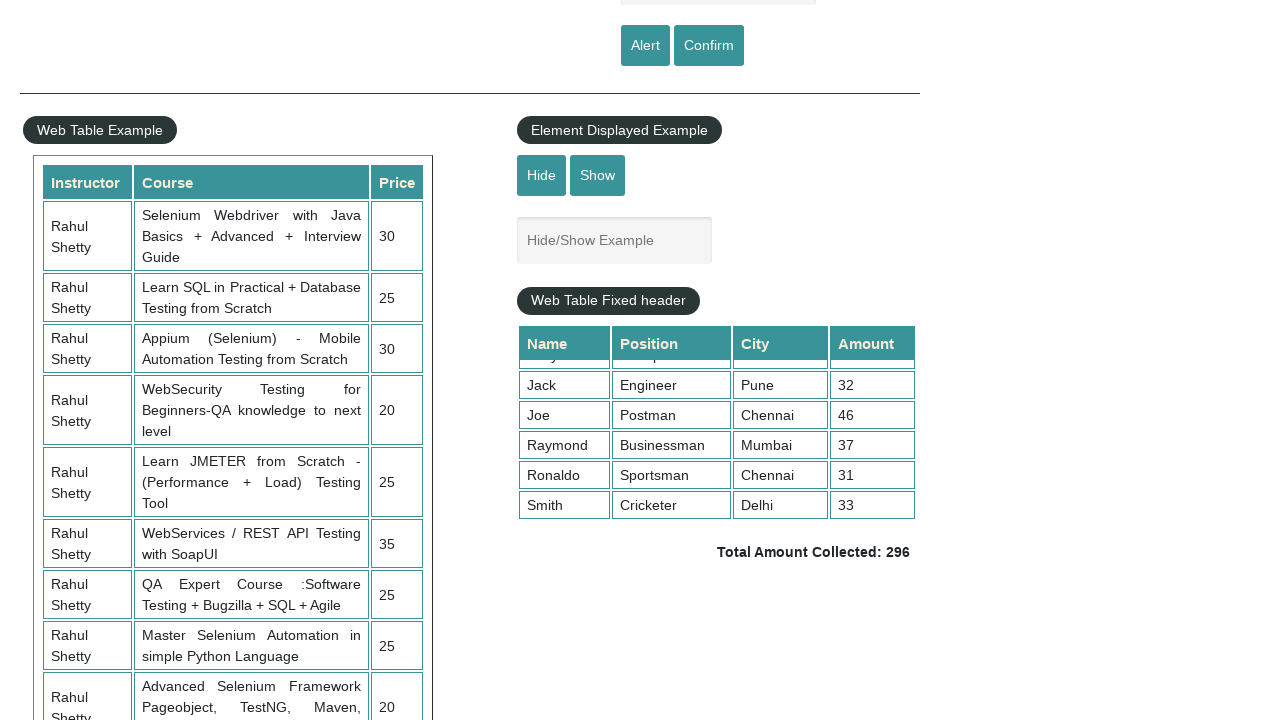

Verified calculated sum (296) matches displayed total (296)
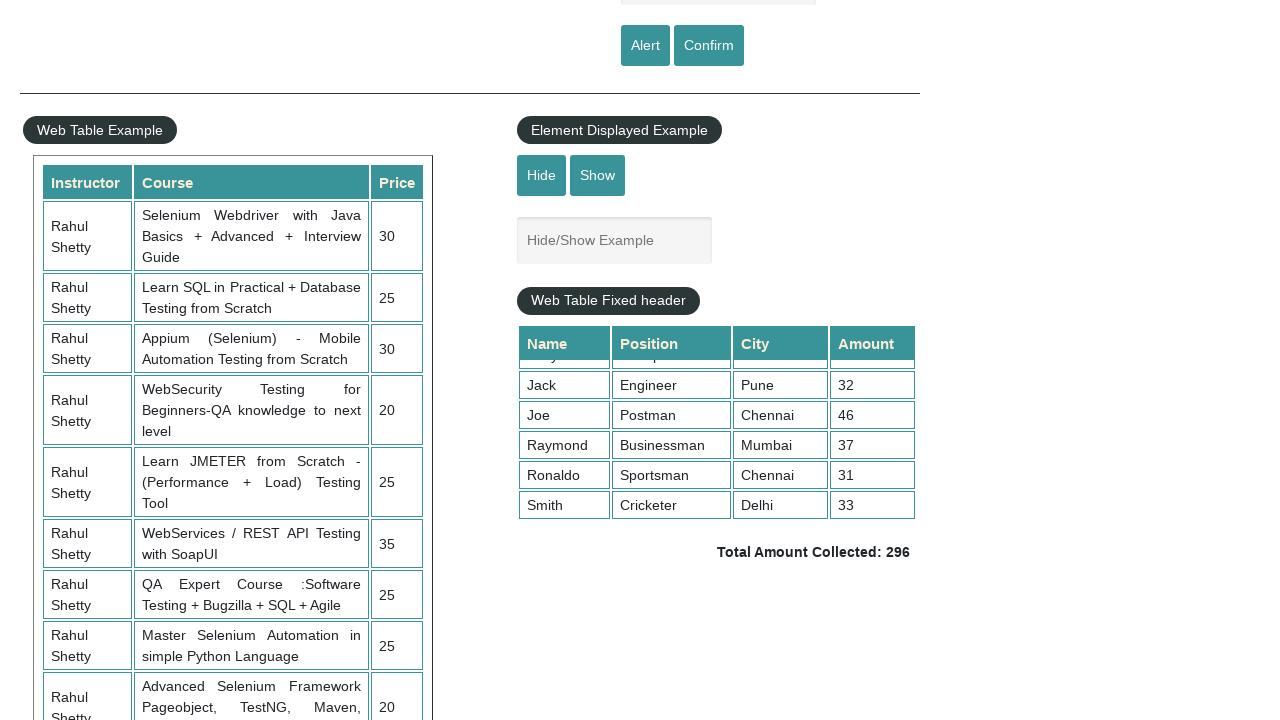

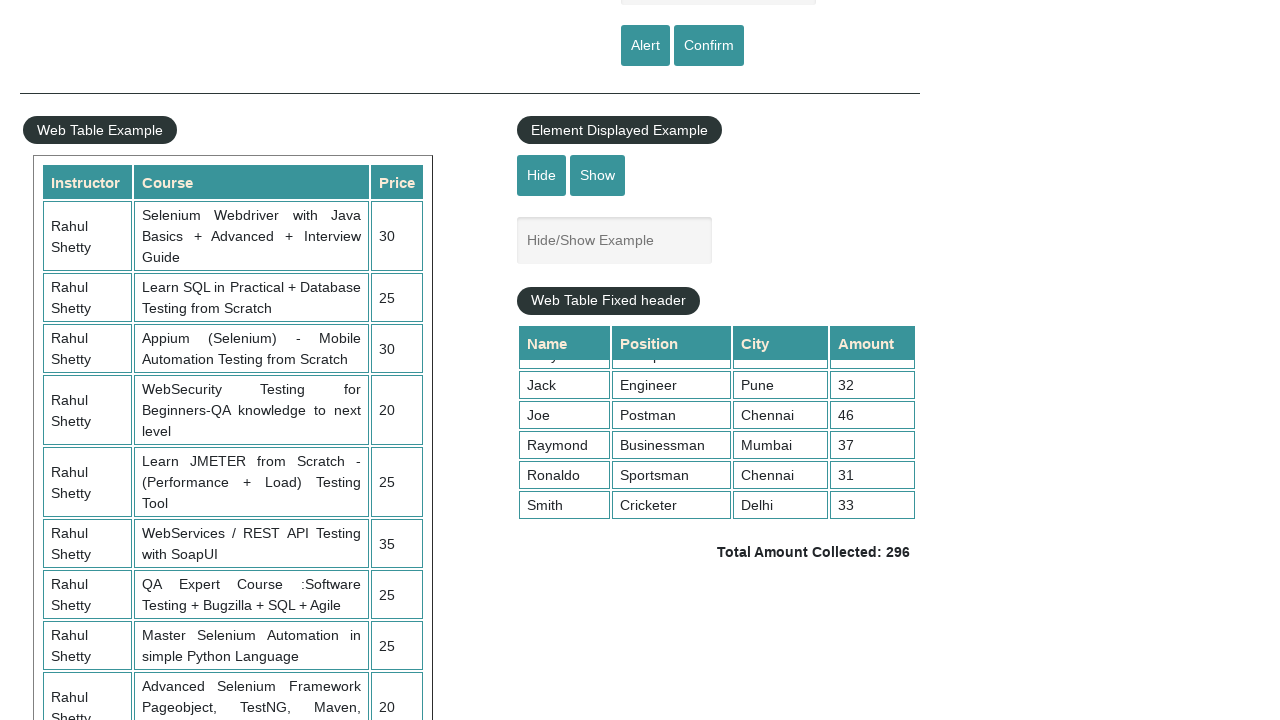